Tests JavaScript confirm dialog handling by clicking a button that triggers a confirm dialog and dismissing then accepting it

Starting URL: https://www.w3school.com.cn/tiy/t.asp?f=hdom_confirm

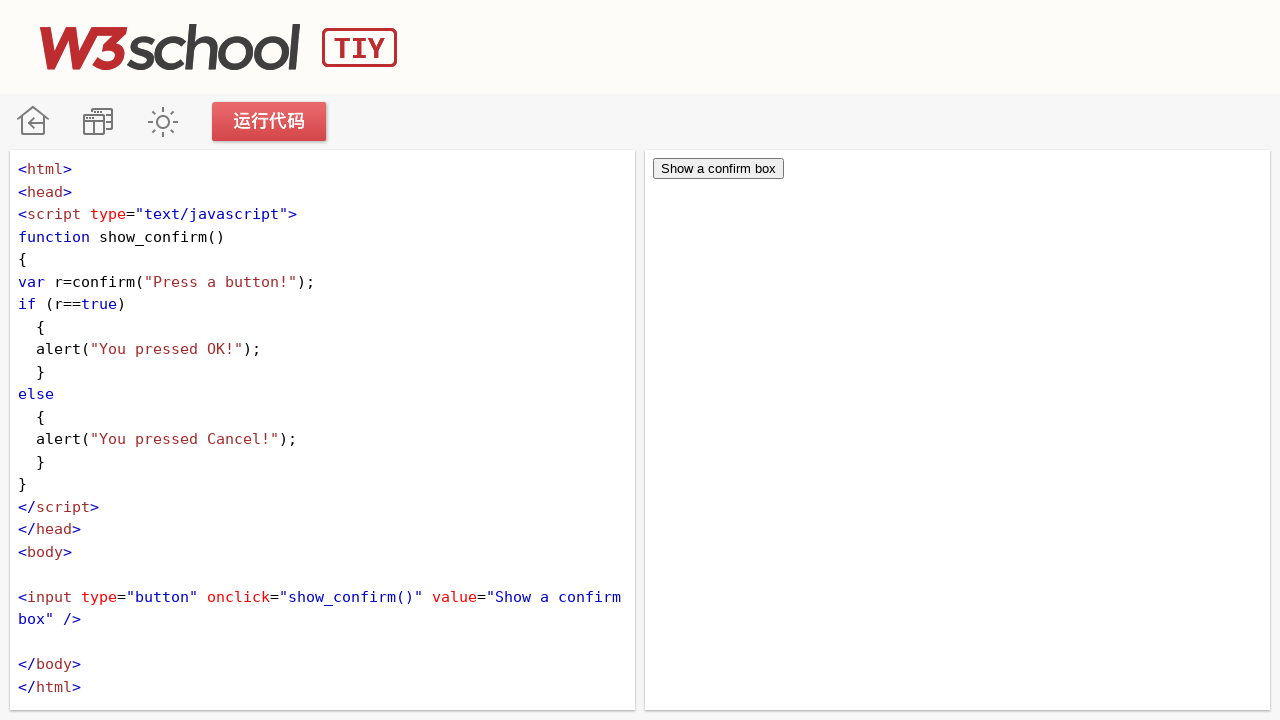

Located iframe with demo content
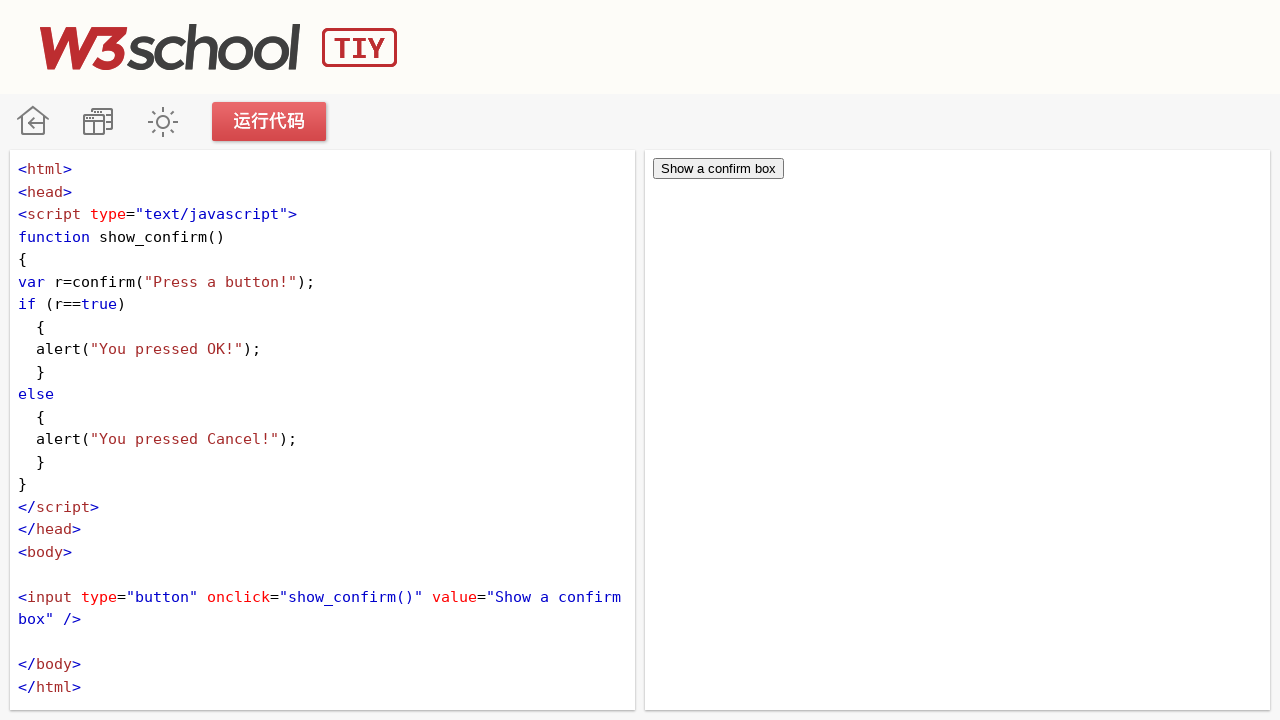

Set up dialog handler to dismiss first dialog and accept second
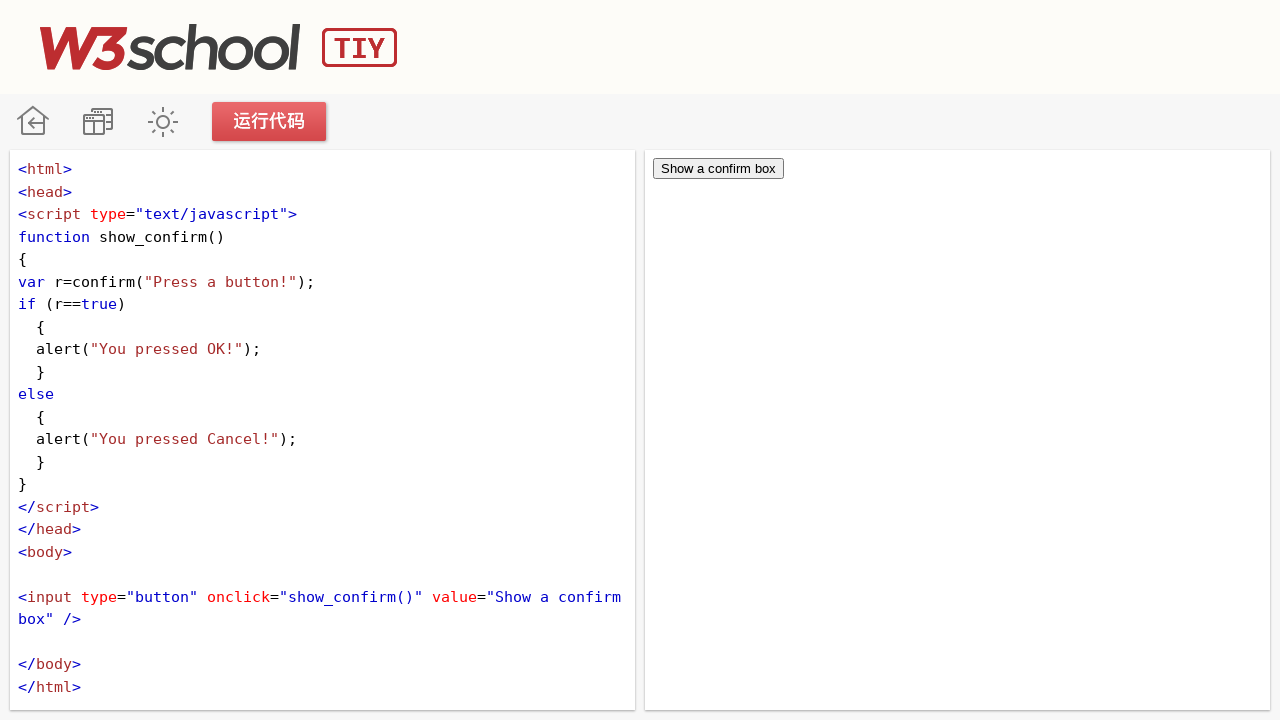

Clicked button to trigger first confirm dialog at (718, 168) on #iframeResult >> internal:control=enter-frame >> input[type='button']
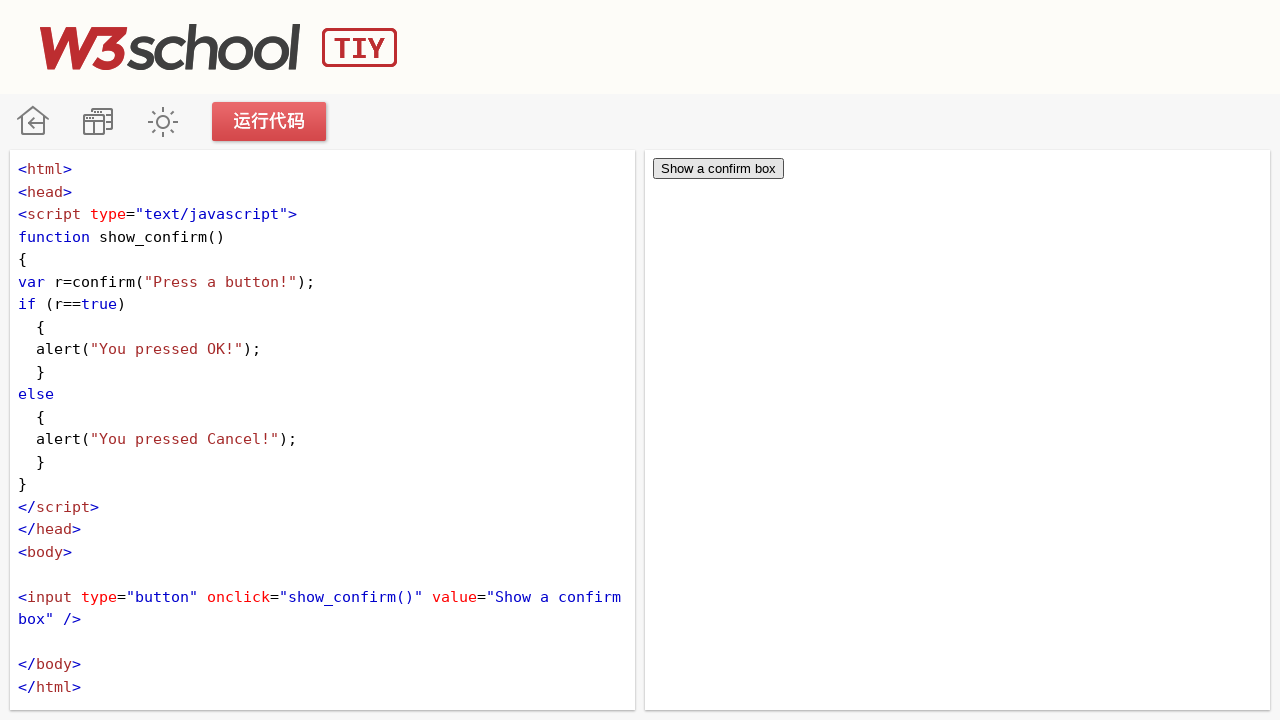

Waited 2 seconds for first dialog interaction to complete
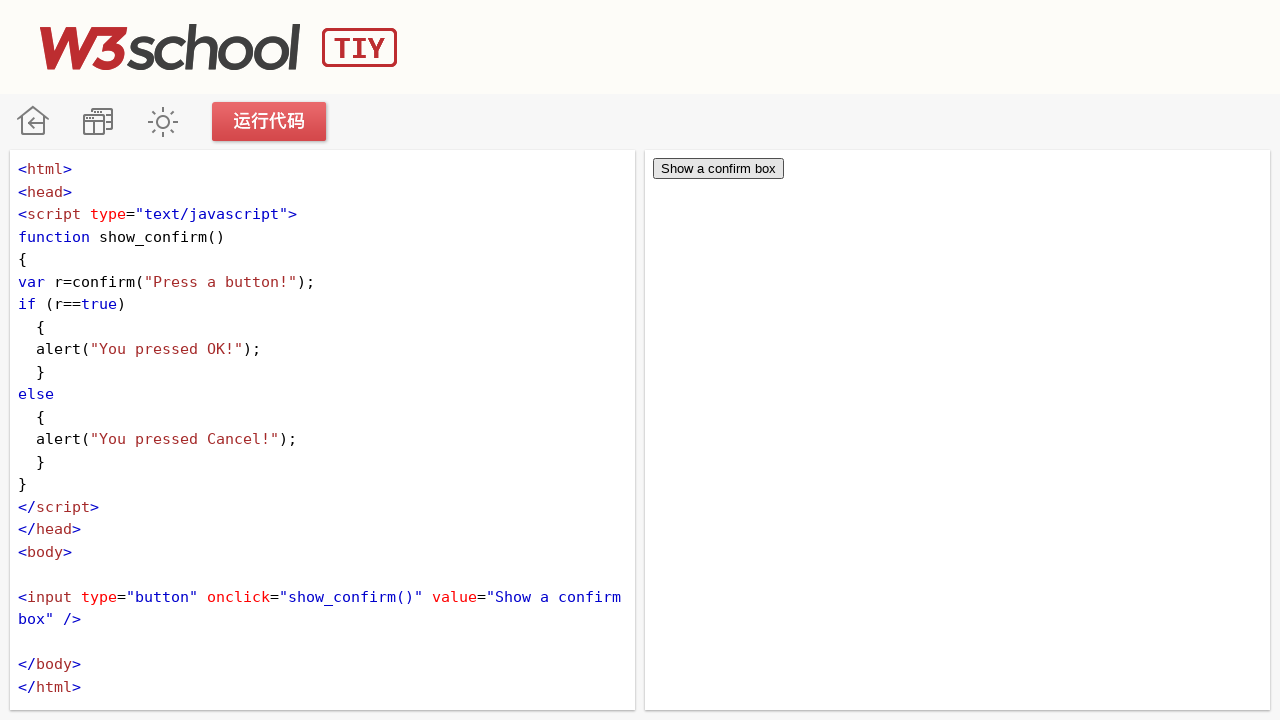

Clicked button to trigger second confirm dialog at (718, 168) on #iframeResult >> internal:control=enter-frame >> input[type='button']
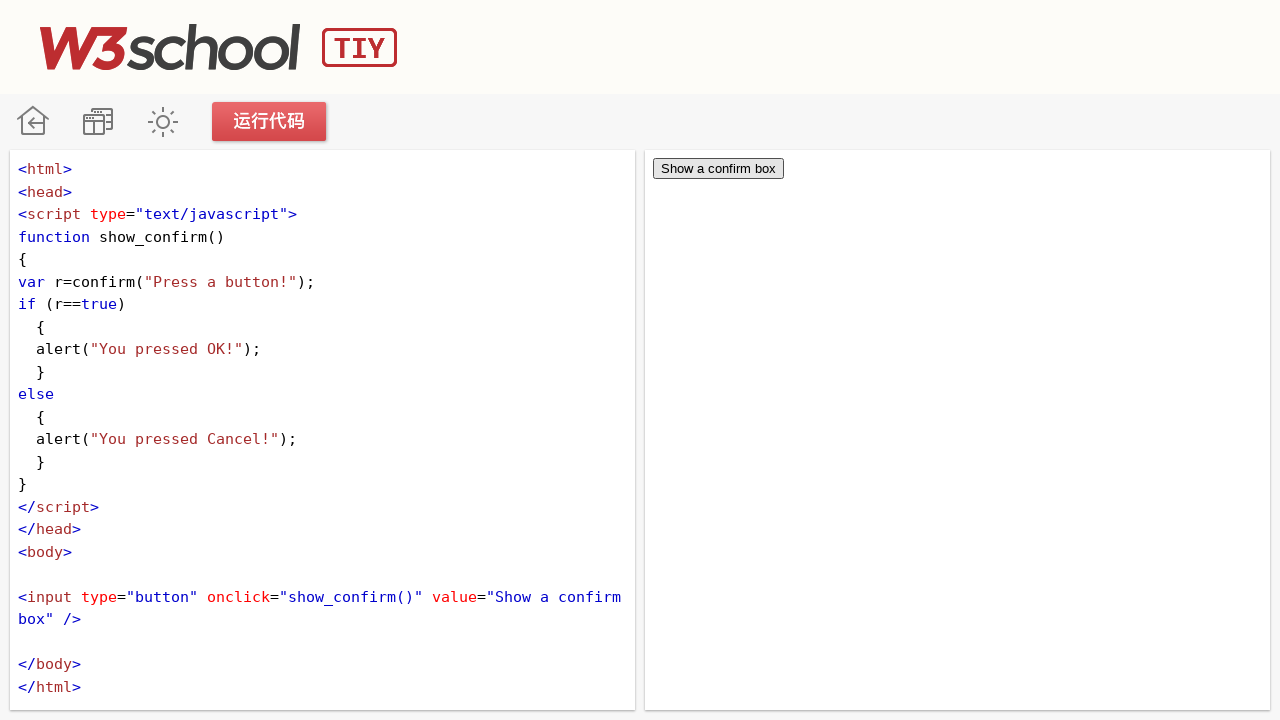

Waited 2 seconds for second dialog interaction to complete
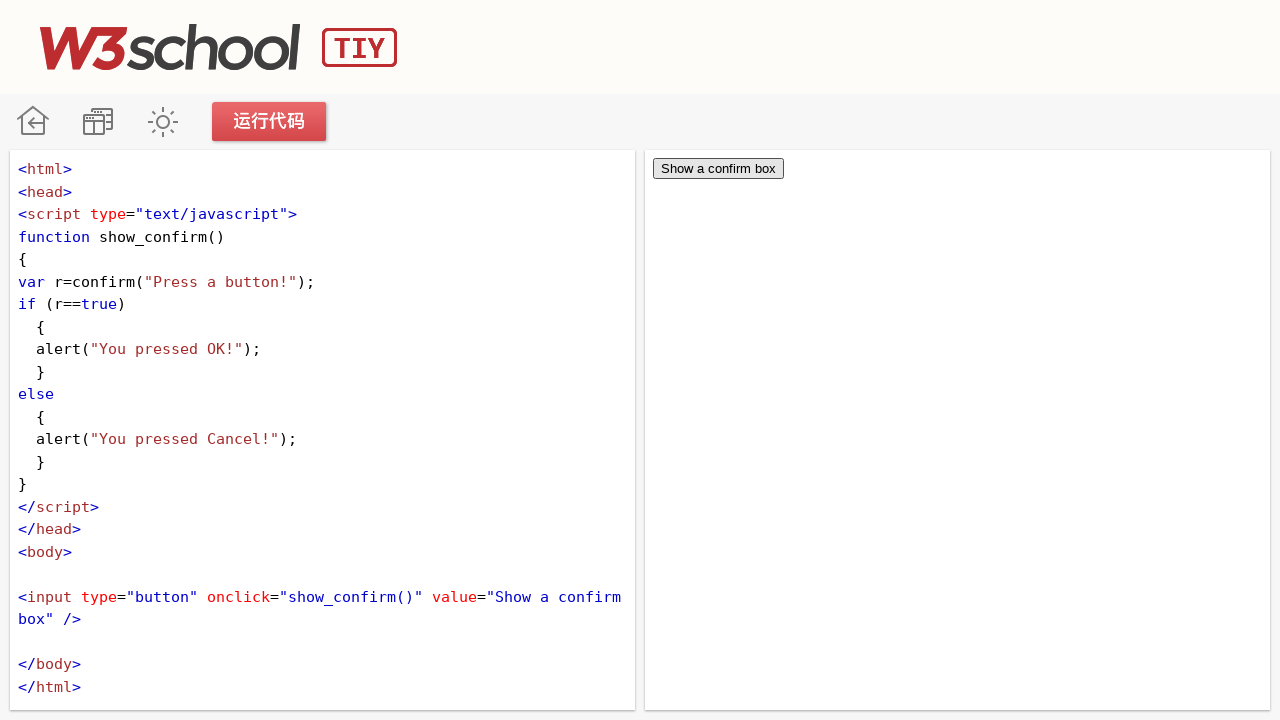

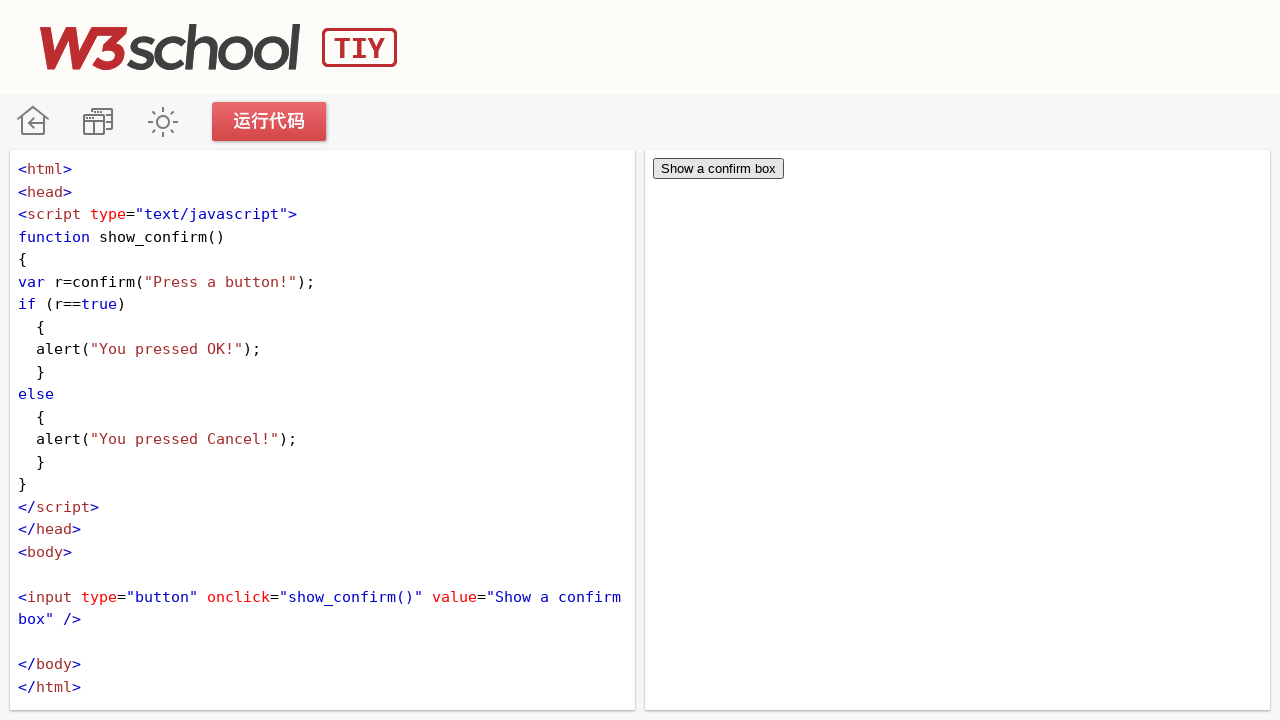